Tests that an element is initially invisible before the 5 second timer

Starting URL: https://demoqa.com/dynamic-properties

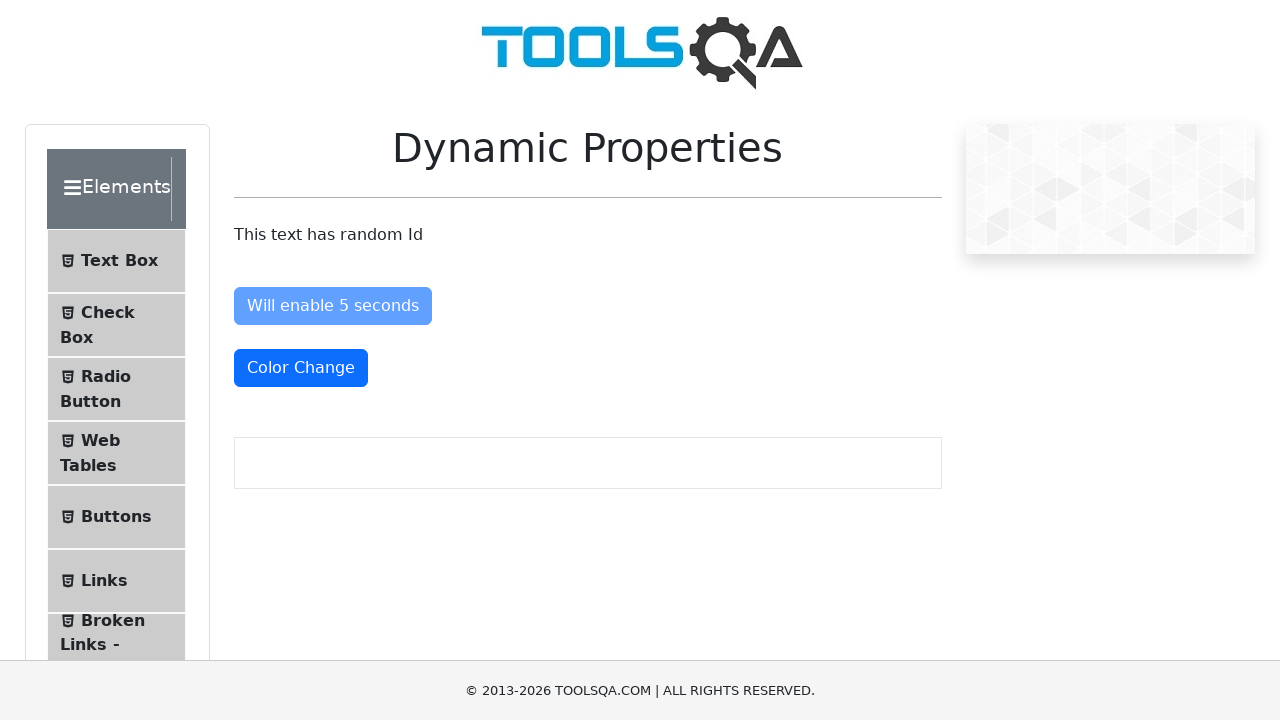

Confirmed element is invisible before 5 second timer expires
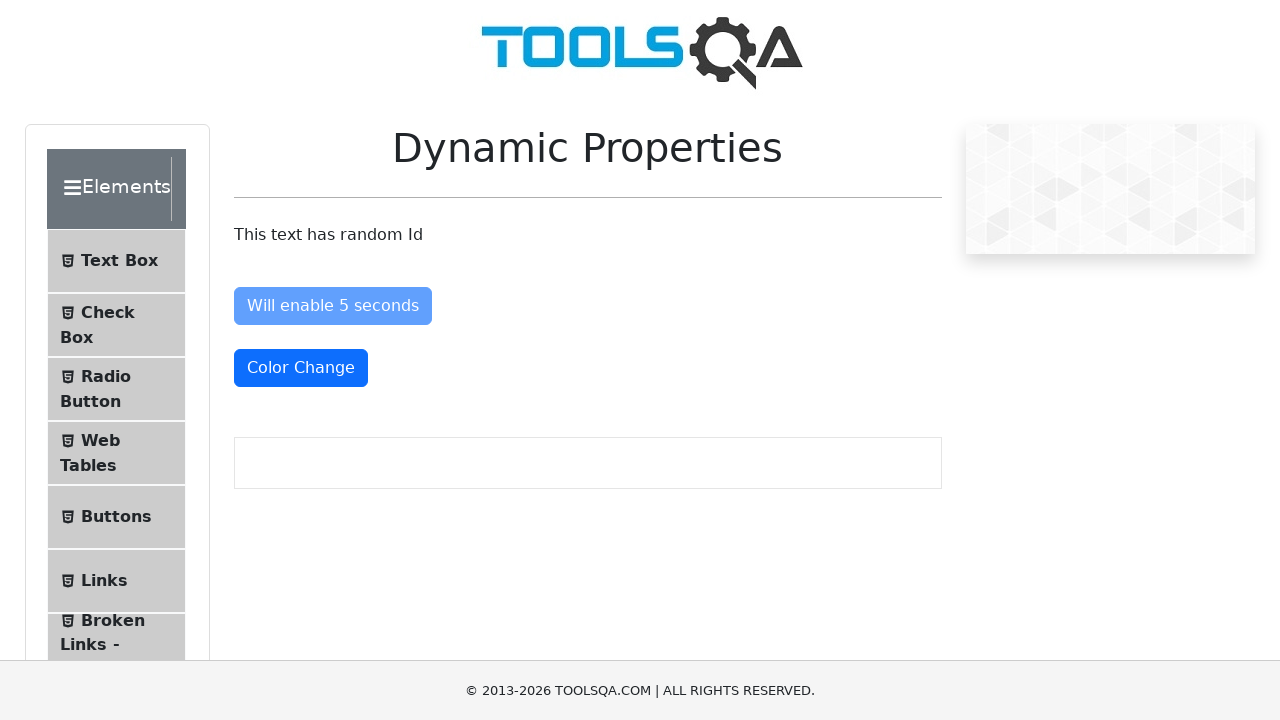

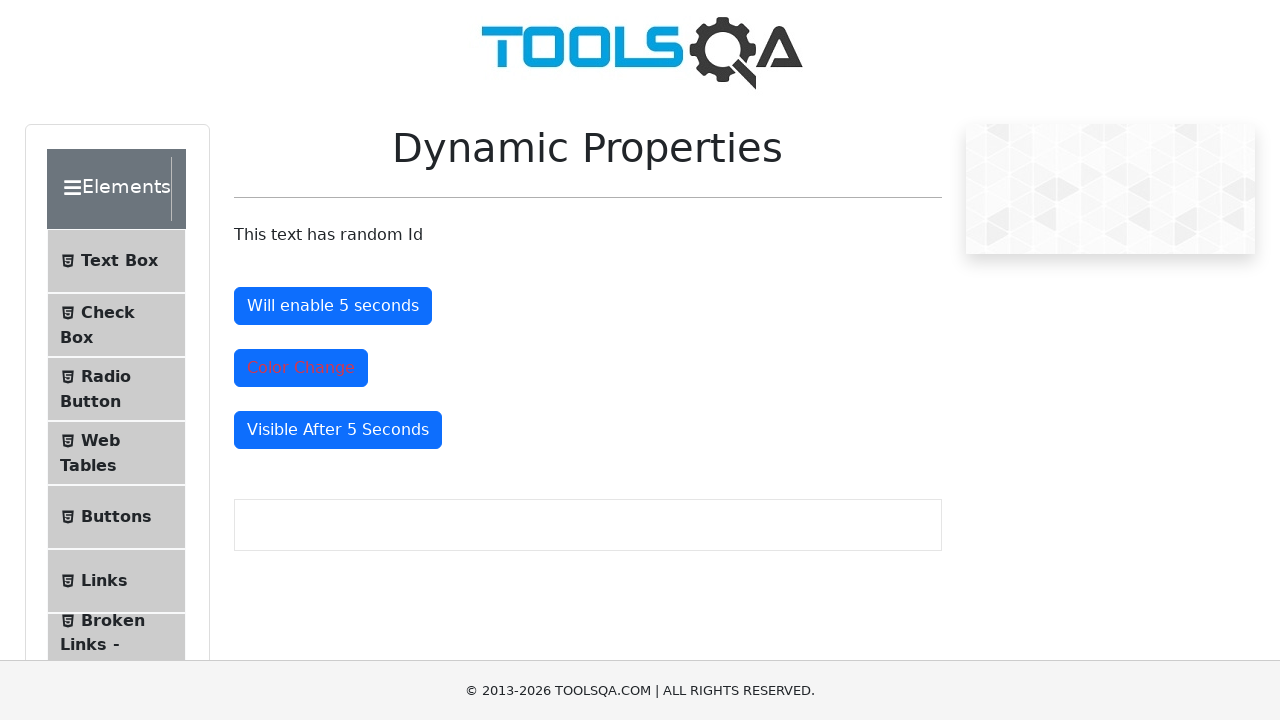